Tests various XPath axes (ancestor, descendant, following, preceding, sibling, parent, child, self) by interacting with form elements on a sample contact form page.

Starting URL: https://www.mycontactform.com/

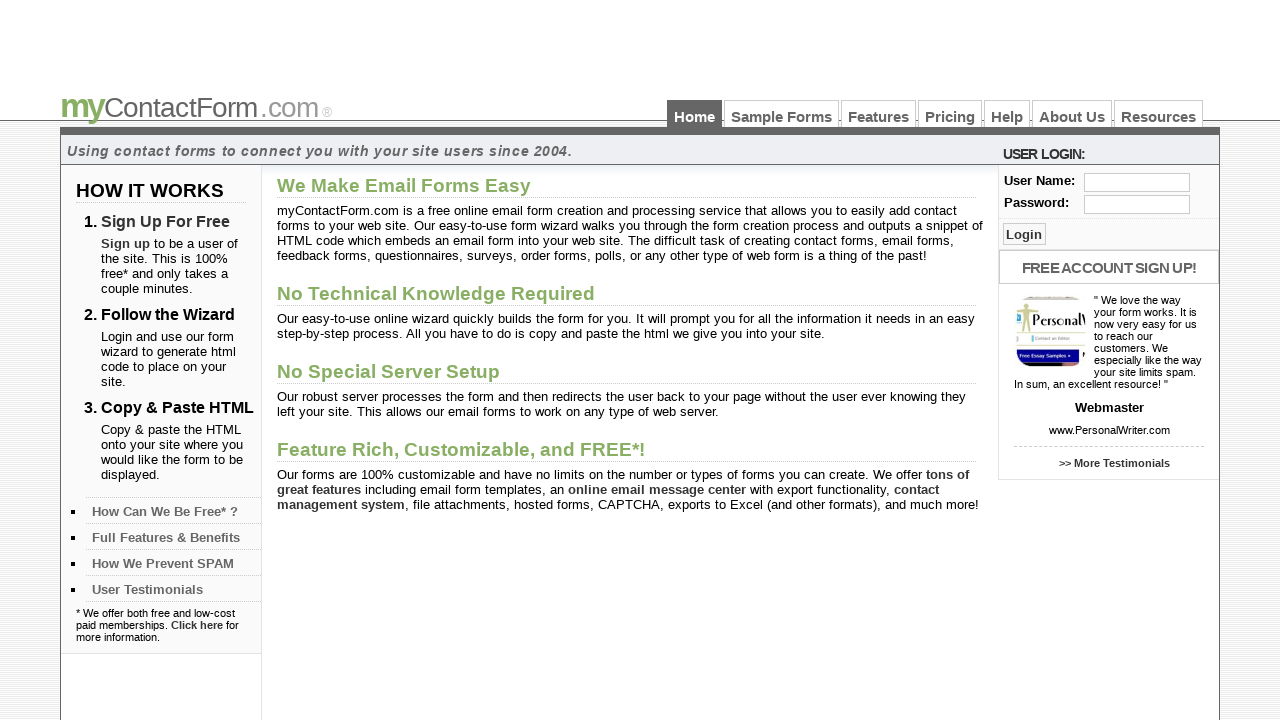

Clicked on Sample Forms link at (782, 114) on text=Sample Forms
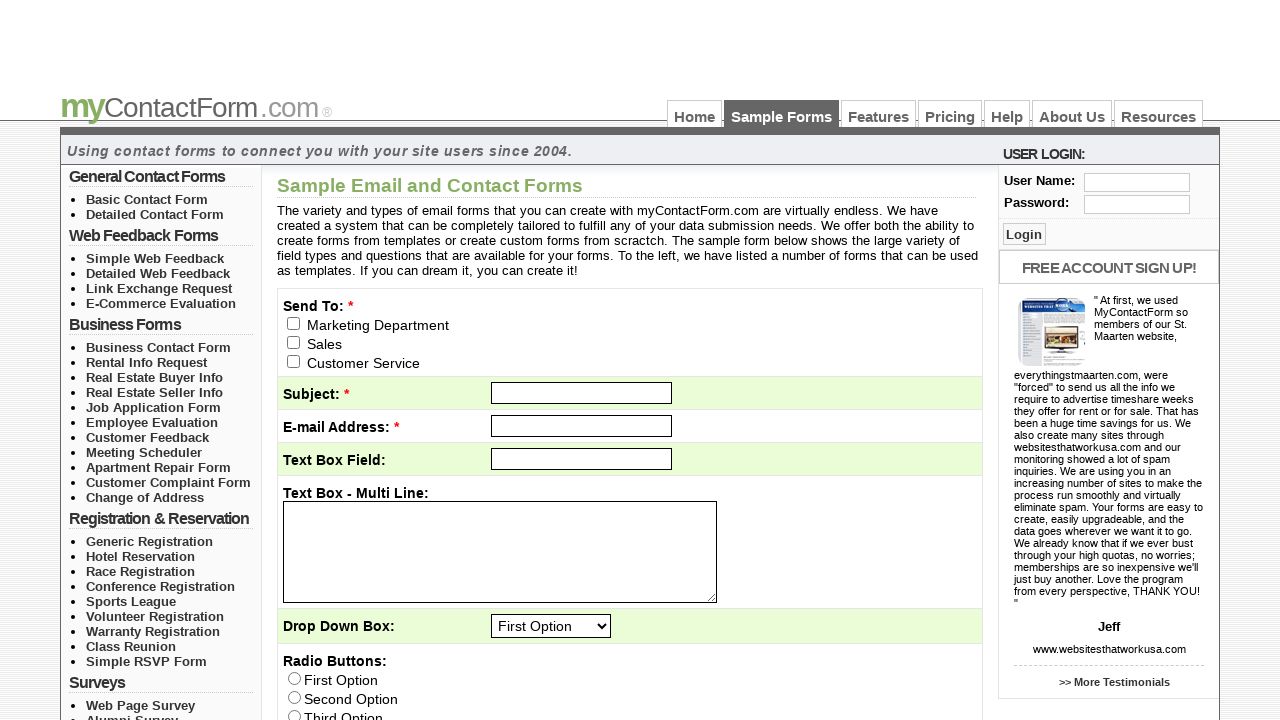

Filled email field using ancestor XPath axes on xpath=//input[@id='pass']/ancestor::fieldset/div/input
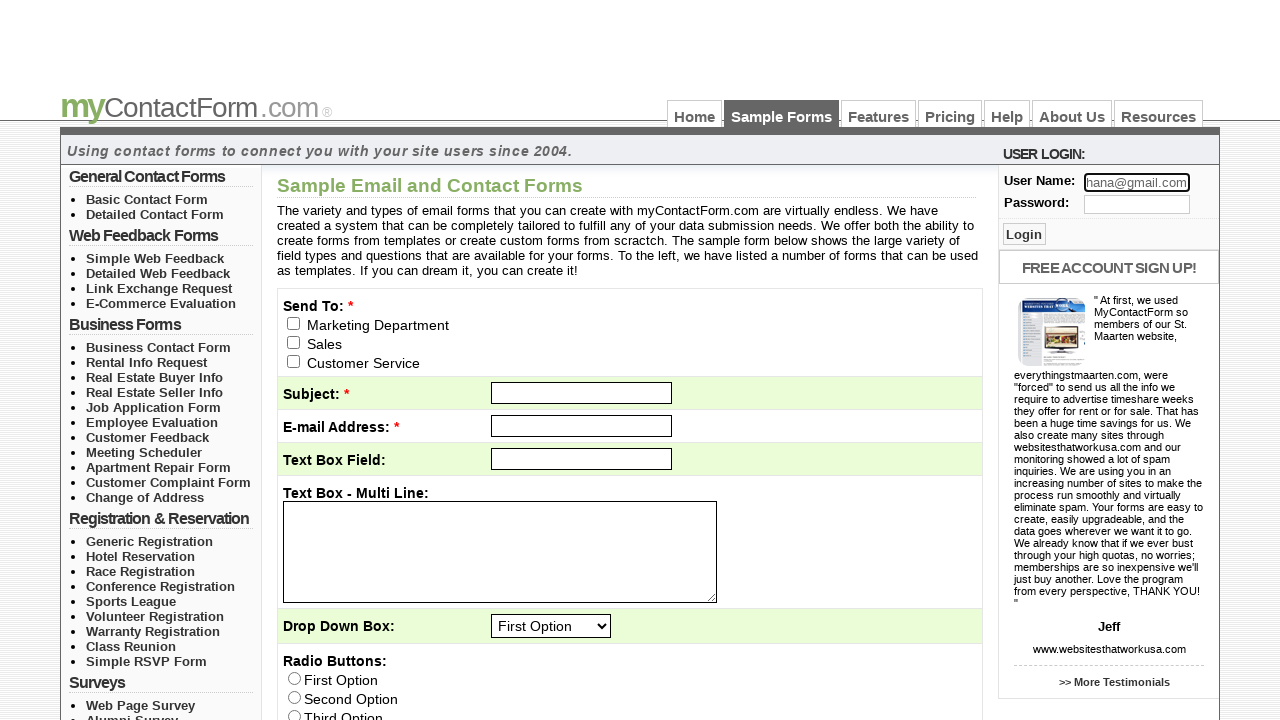

Cleared user field using ancestor XPath axes on xpath=//input[@id='pass']/ancestor::fieldset/div/input[@id='user']
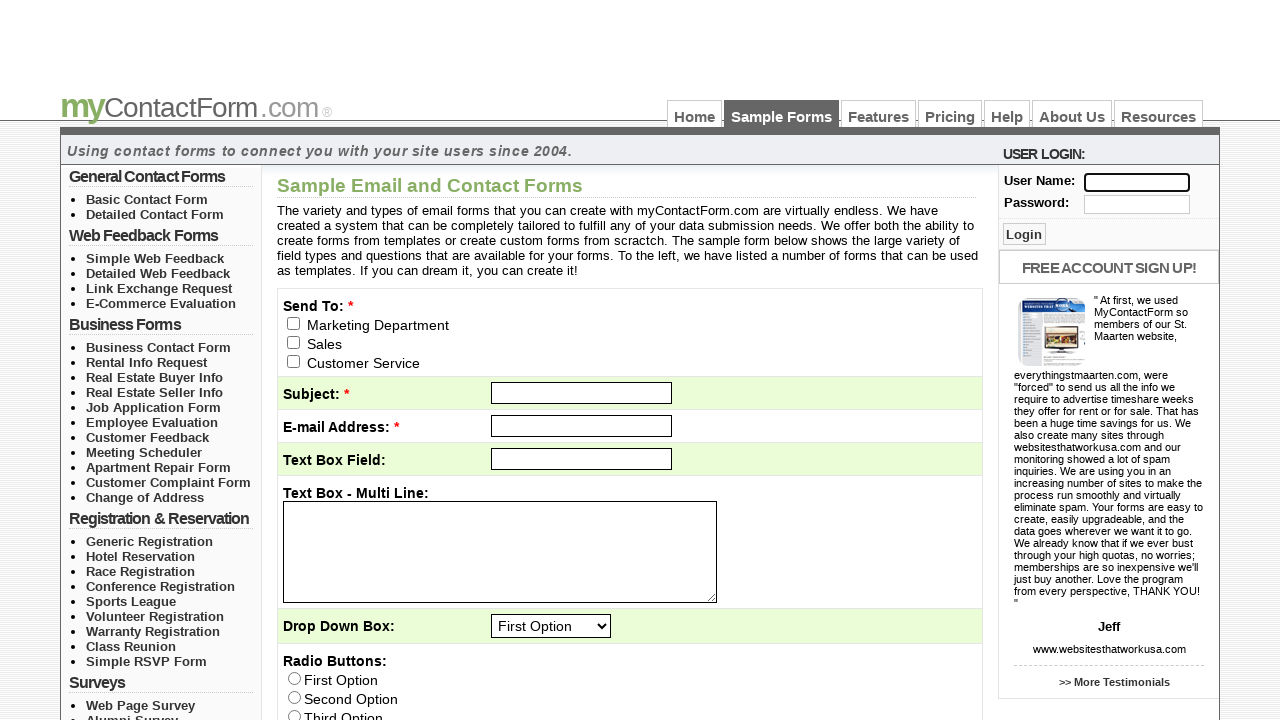

Filled last name field using ancestor-or-self XPath axes on xpath=//input[@name='q11_last']/ancestor-or-self::input
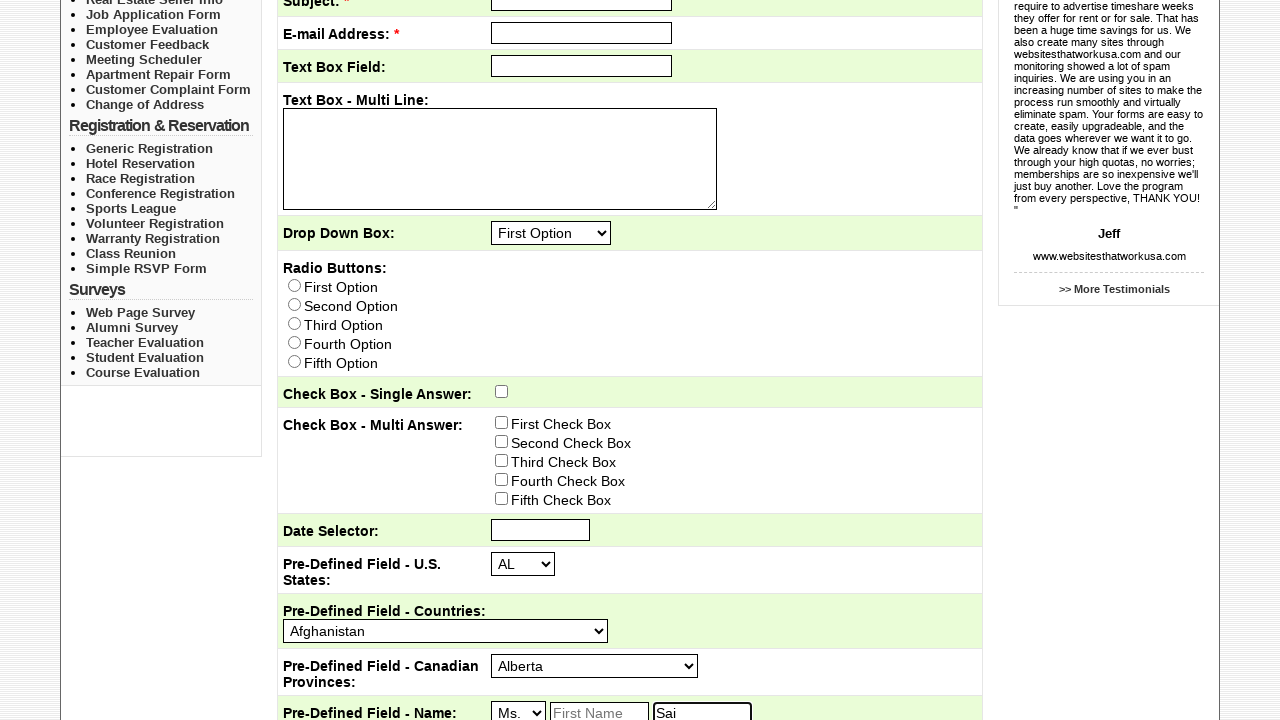

Filled user field using self XPath axes on xpath=//input[@id='user' and @class='txt_log']/self::input
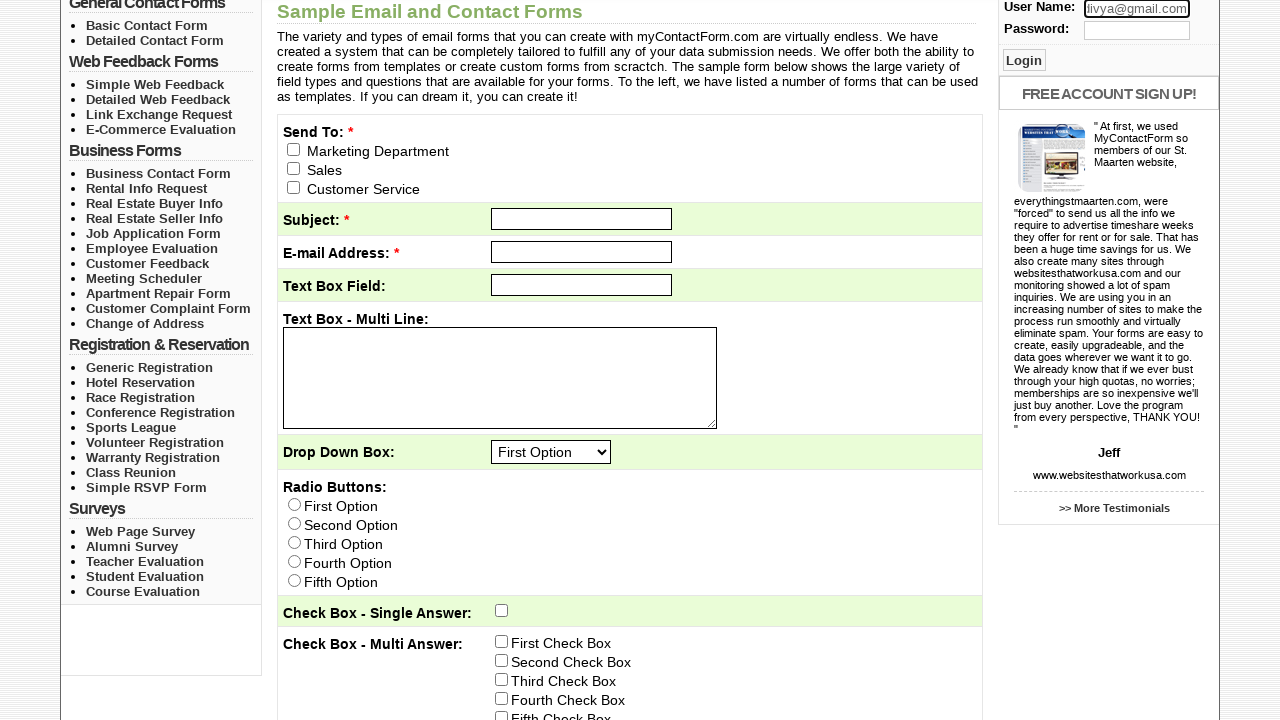

Cleared user field again using ancestor XPath axes on xpath=//input[@id='pass']/ancestor::fieldset/div/input[@id='user']
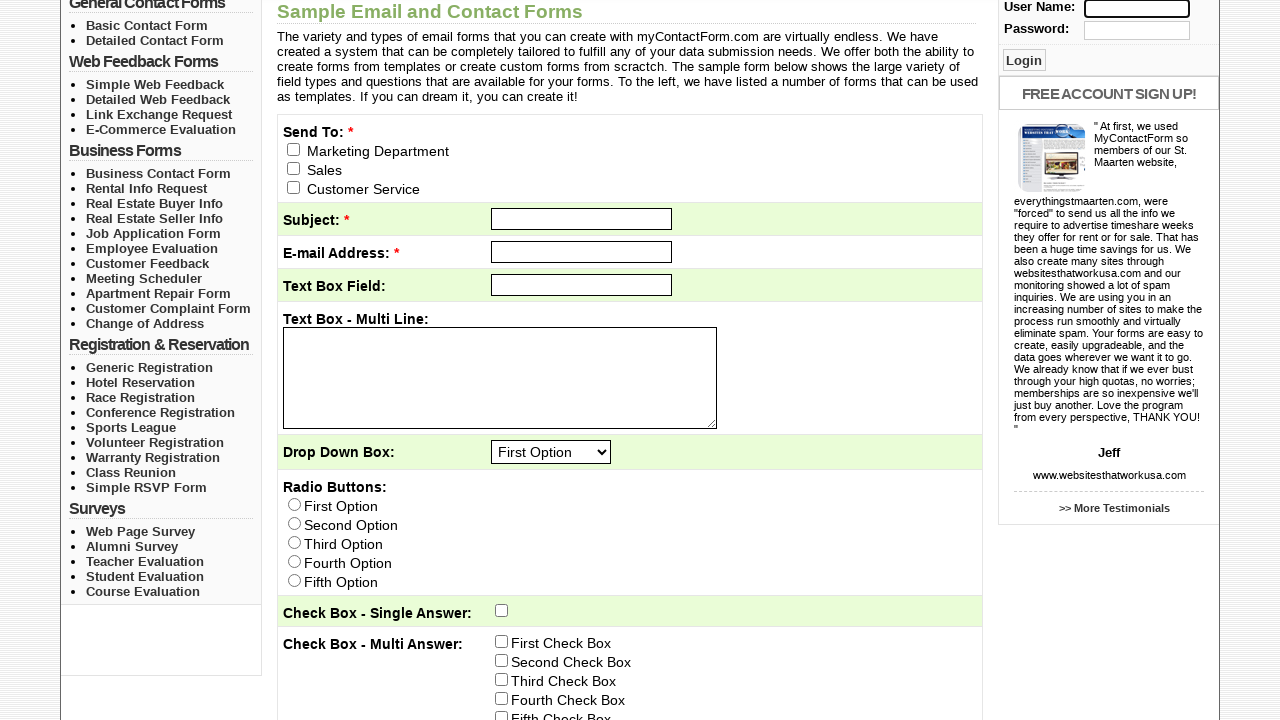

Filled subject field using descendant XPath axes on xpath=//form[@id='contactForm']/descendant::input[@id='subject']
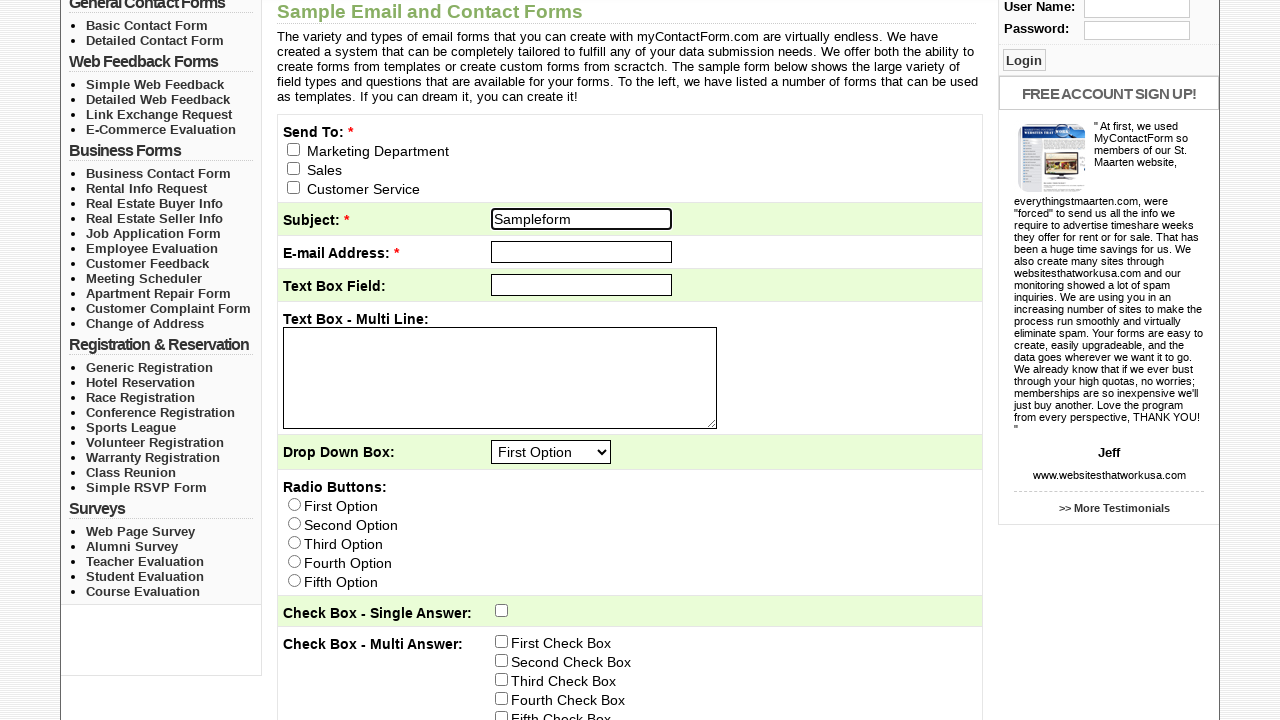

Cleared subject field on xpath=//form[@id='contactForm']/descendant::input[@id='subject']
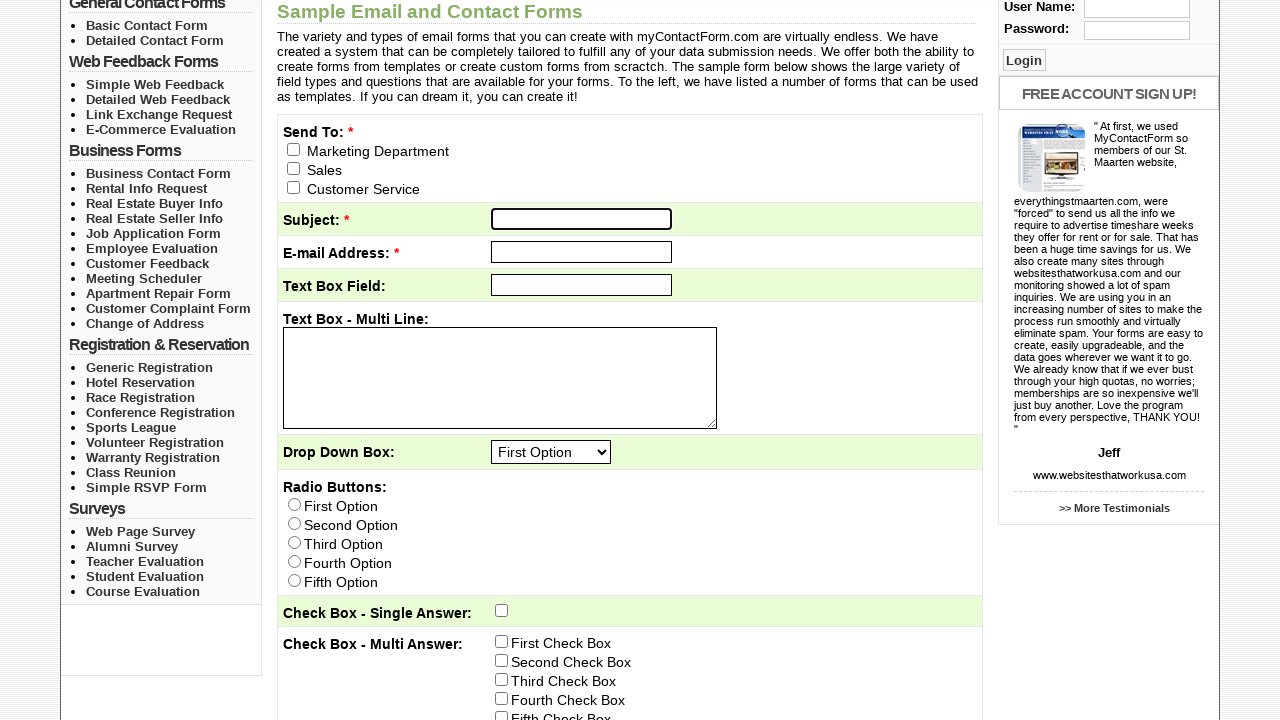

Filled textarea using descendant-or-self XPath axes on xpath=//textarea[@id='q2']/descendant-or-self::textarea
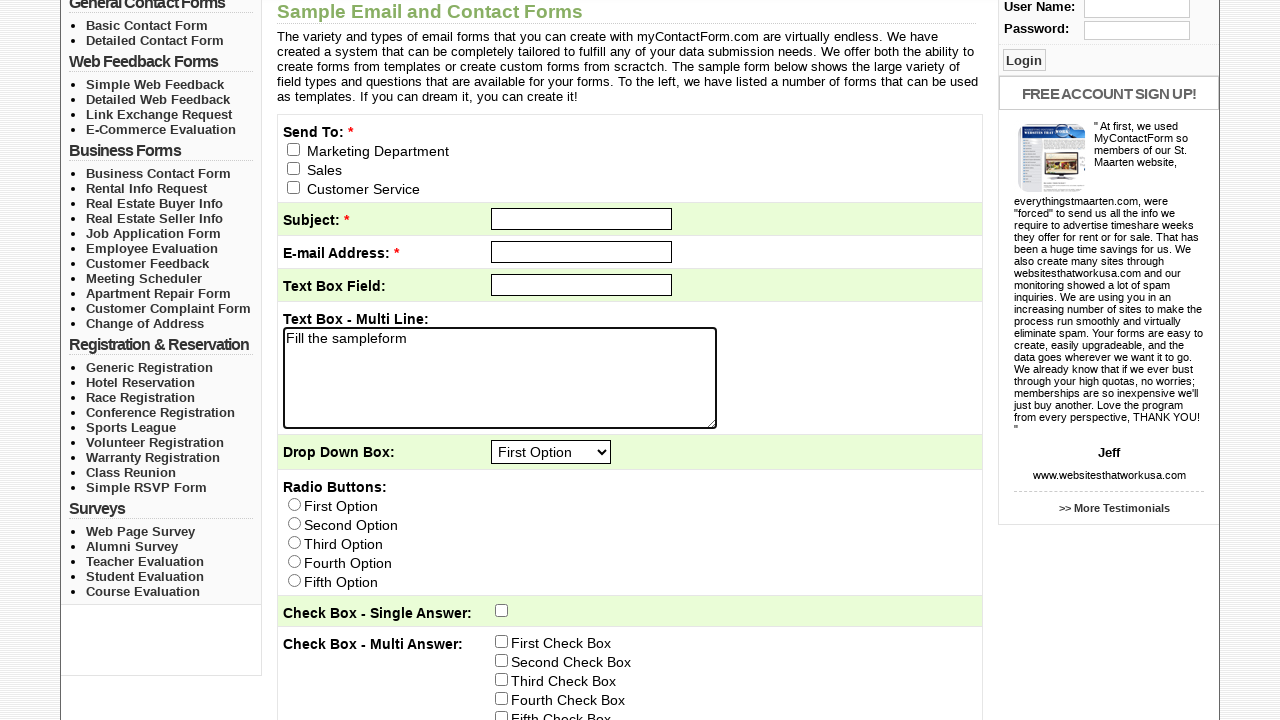

Cleared textarea on xpath=//textarea[@id='q2']/descendant-or-self::textarea
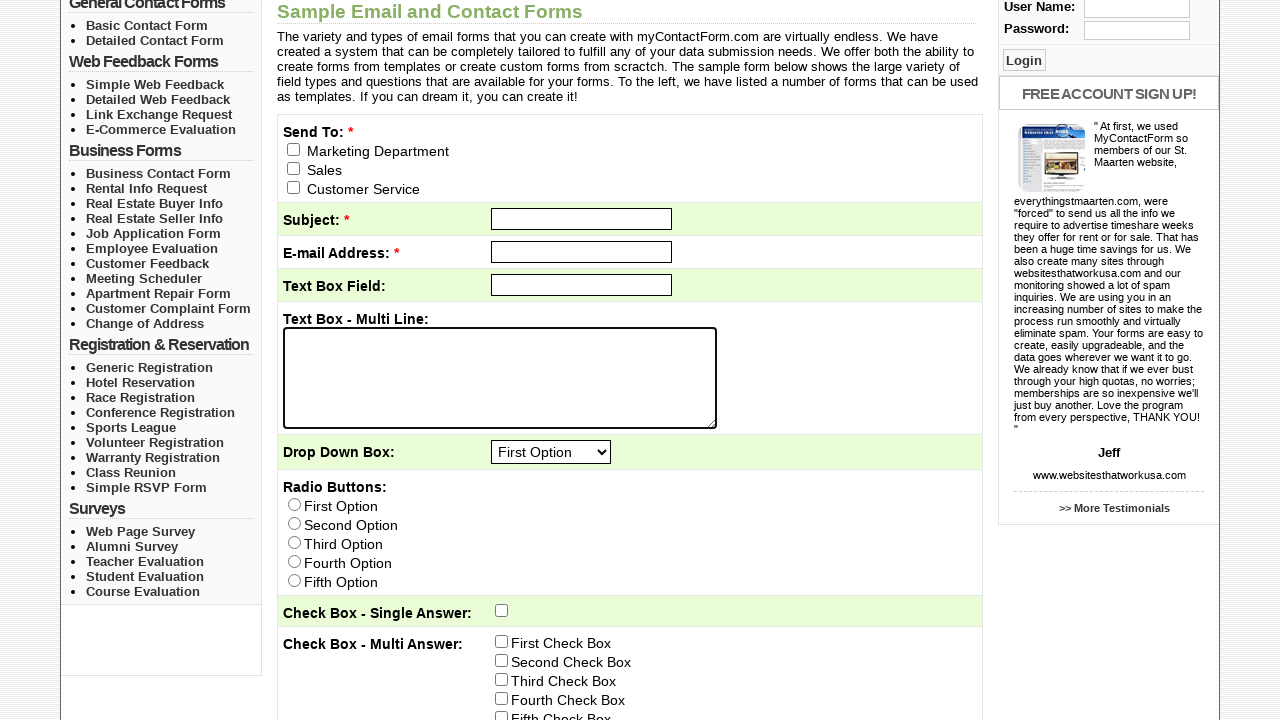

Filled input field using child XPath axes on xpath=//div[@id='right_col_wrapper']/child::div/form/fieldset/div[1]/input
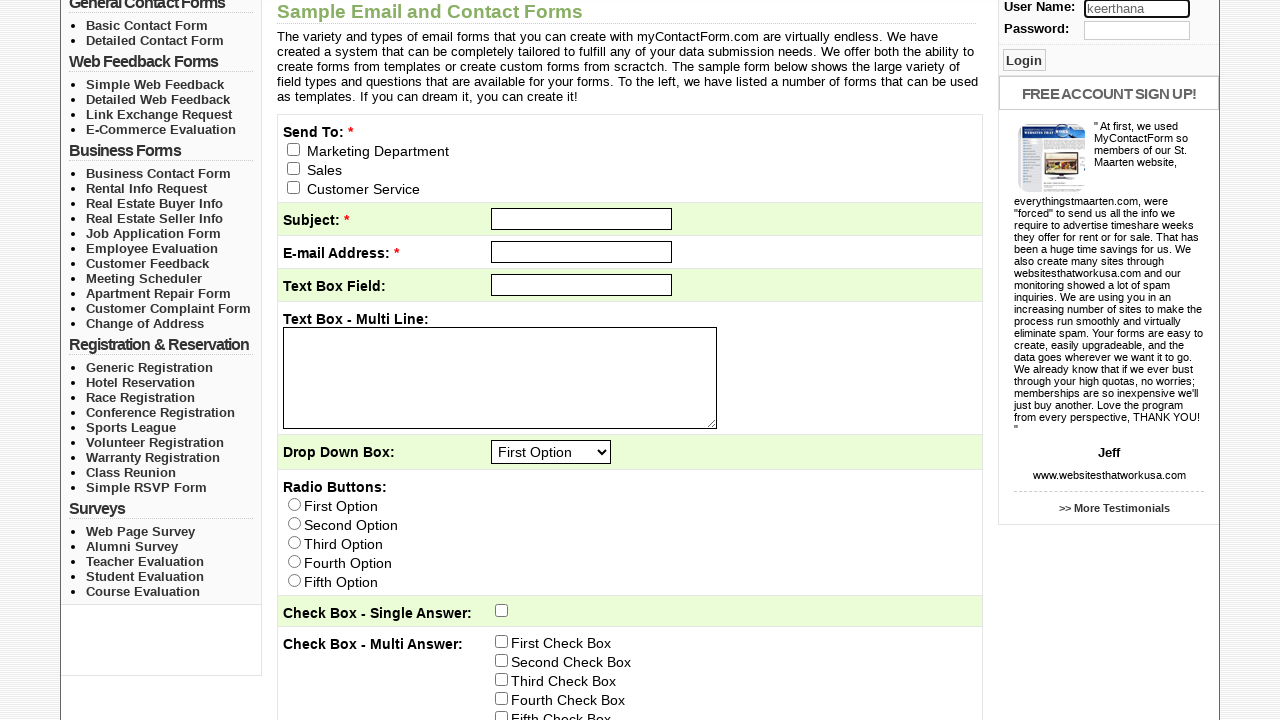

Cleared input field on xpath=//div[@id='right_col_wrapper']/child::div/form/fieldset/div[1]/input
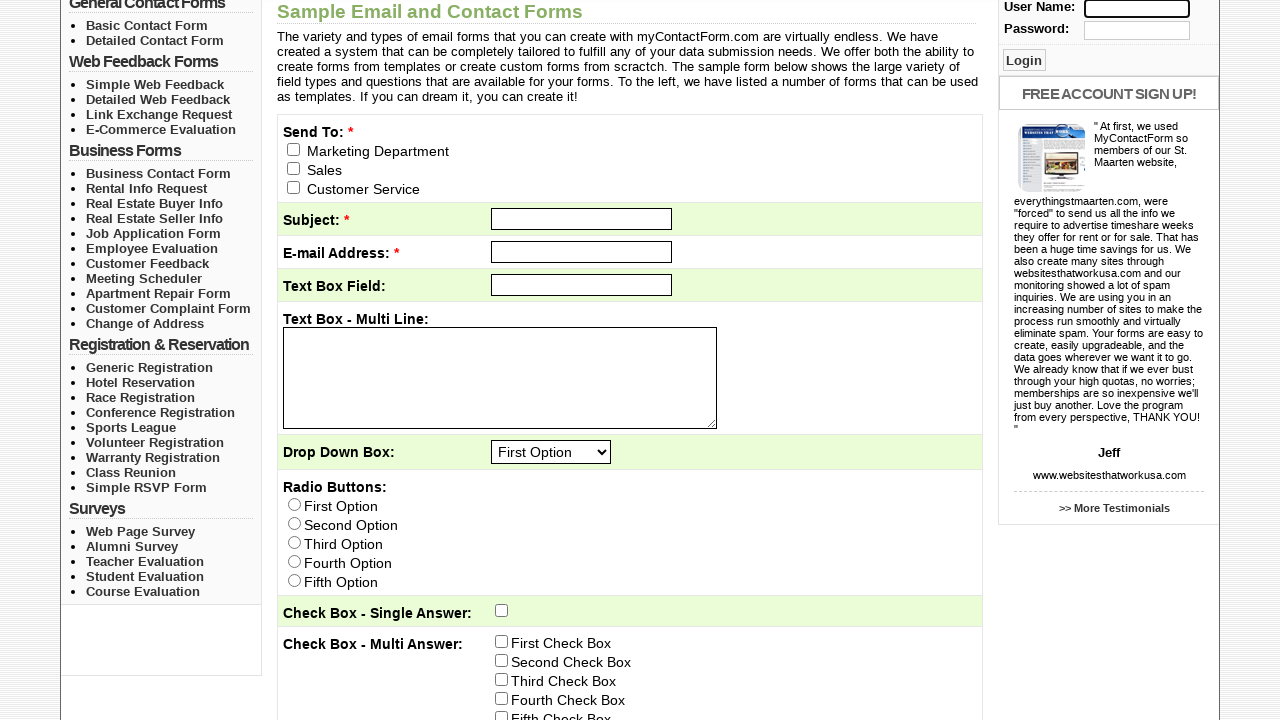

Filled following input field using following XPath axes on xpath=//input[@id='subject']/following::input
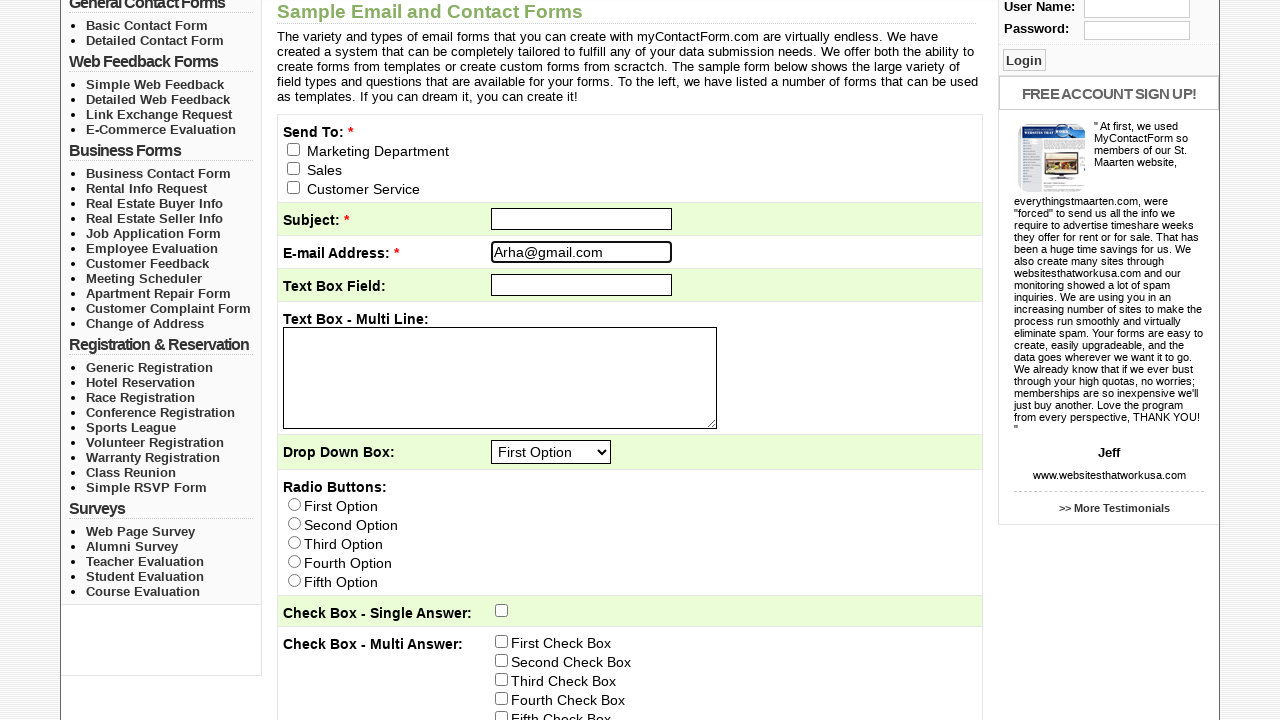

Cleared following input field on xpath=//input[@id='subject']/following::input
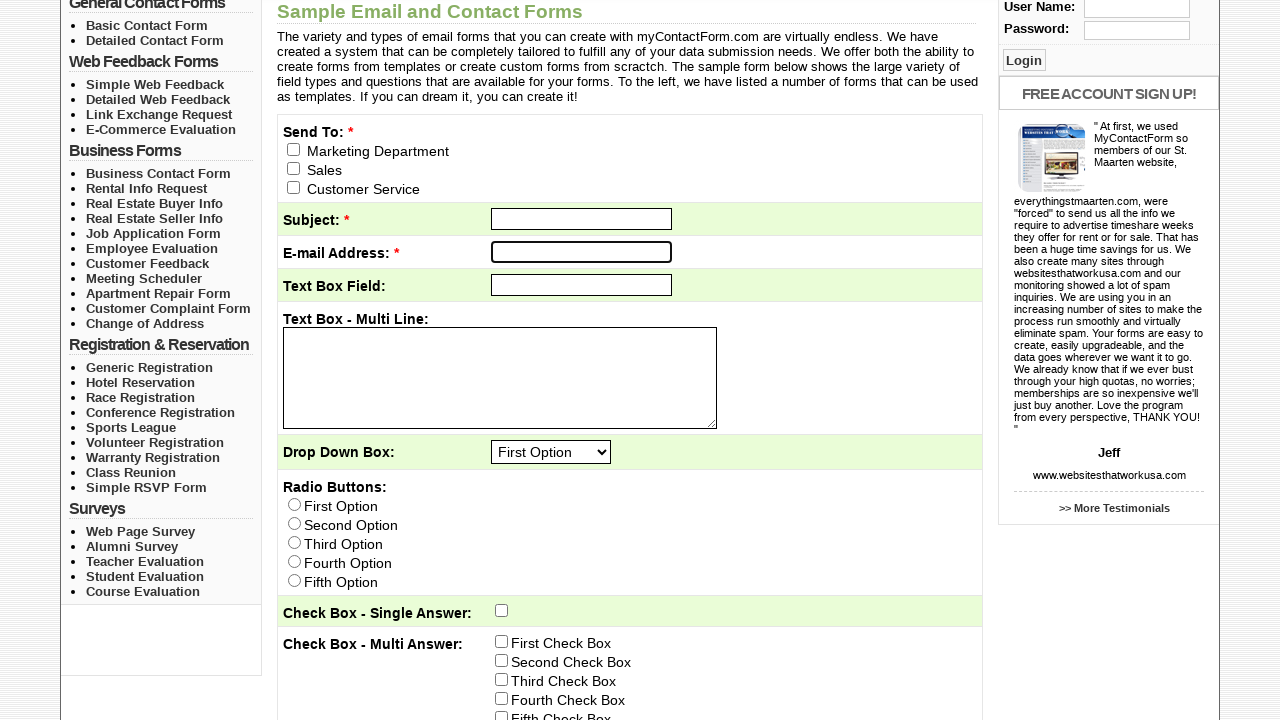

Clicked checkbox using following-sibling XPath axes at (502, 641) on xpath=//input[@id='q6']/following-sibling::input
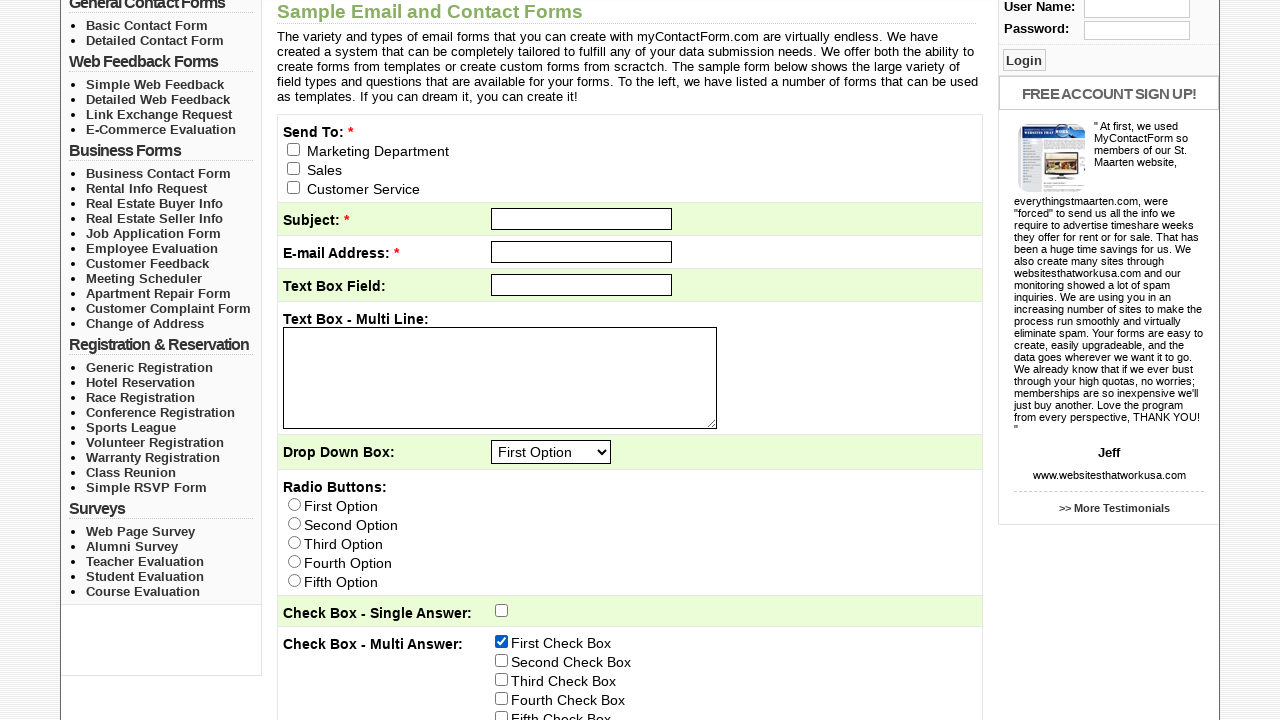

Selected 'Fourth Option' using preceding XPath axes on xpath=//input[@name='q7']/preceding::select
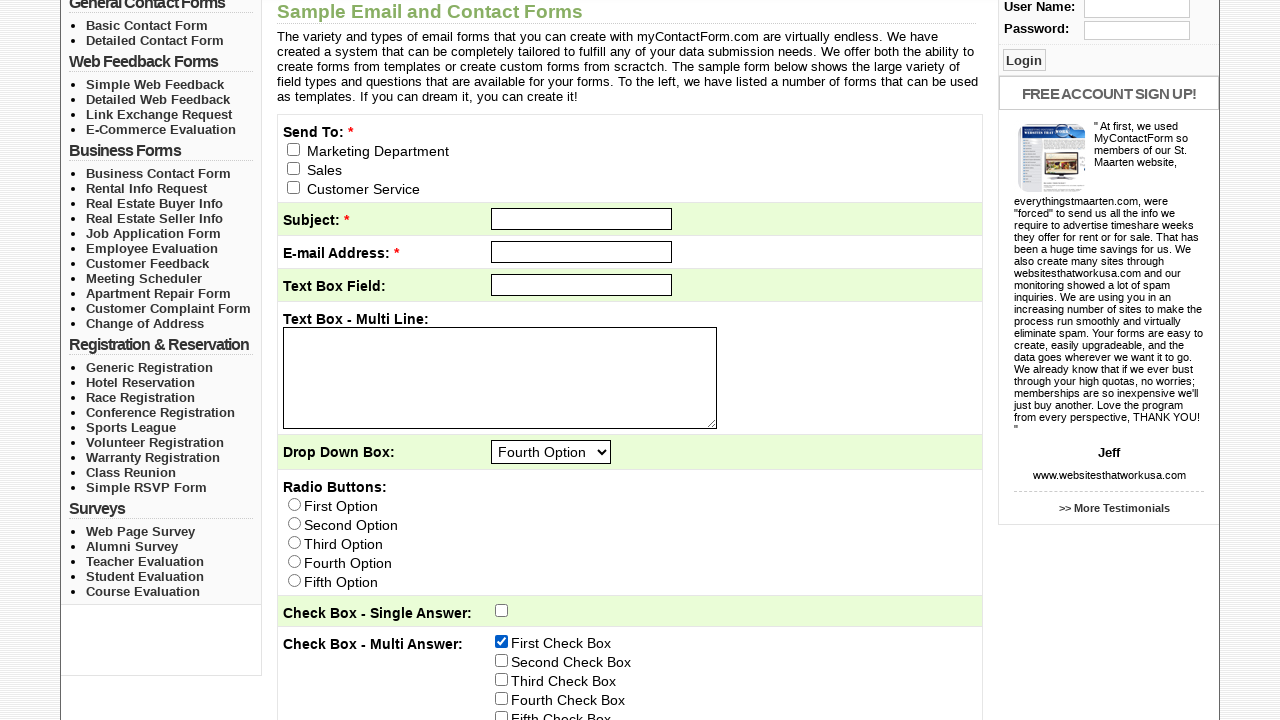

Selected 'Miss' title using preceding-sibling XPath axes on xpath=//input[@name='q11_last']/preceding-sibling::select
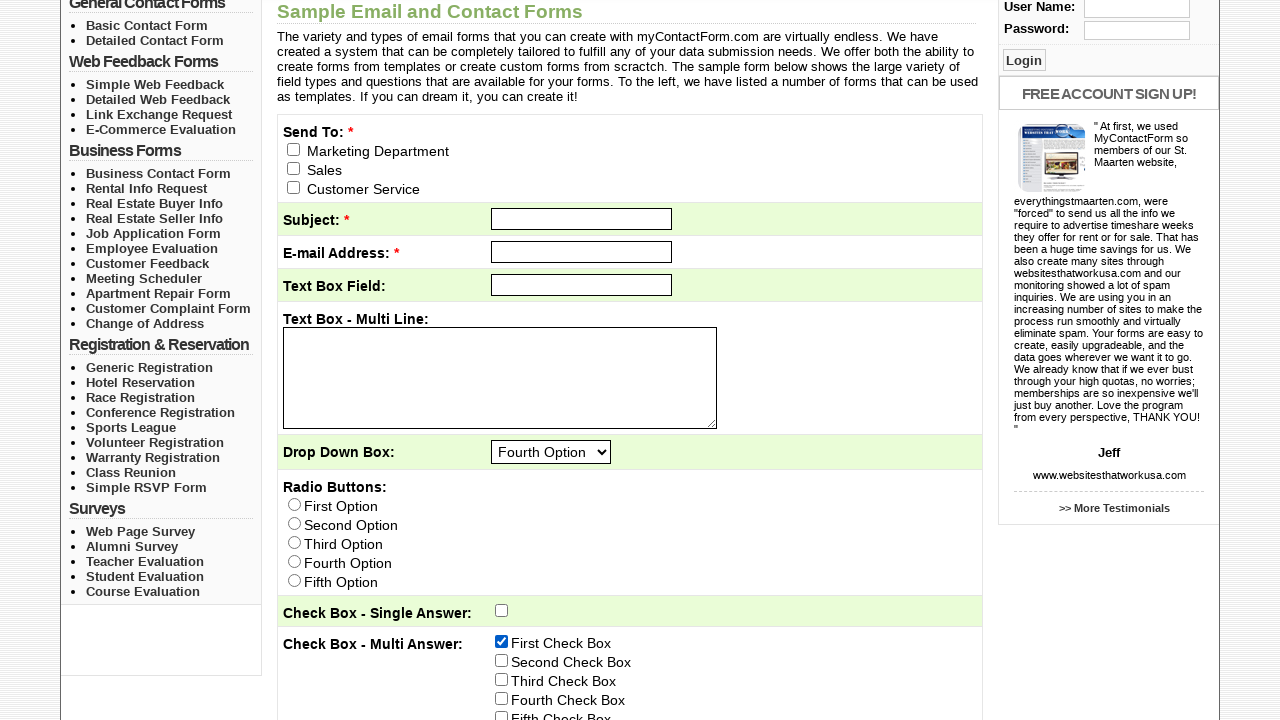

Filled input field using parent XPath axes on xpath=//input[@id='pass']/parent::div/input
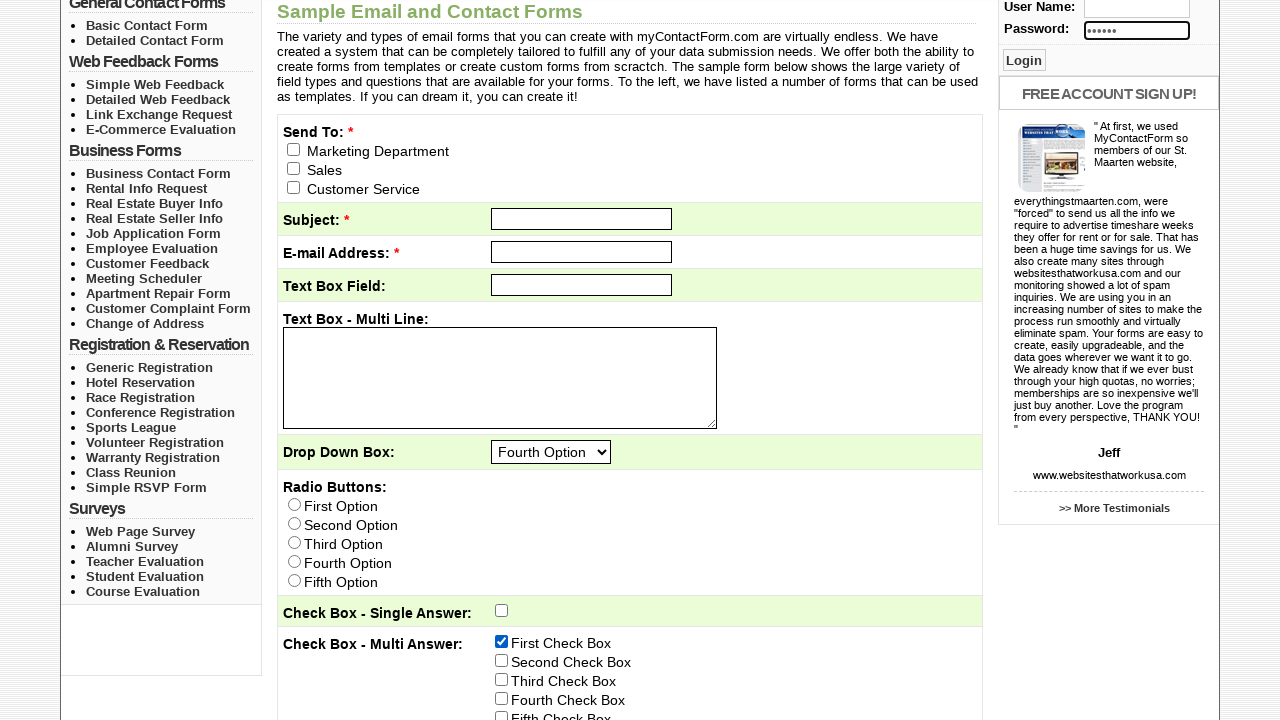

Cleared input field on xpath=//input[@id='pass']/parent::div/input
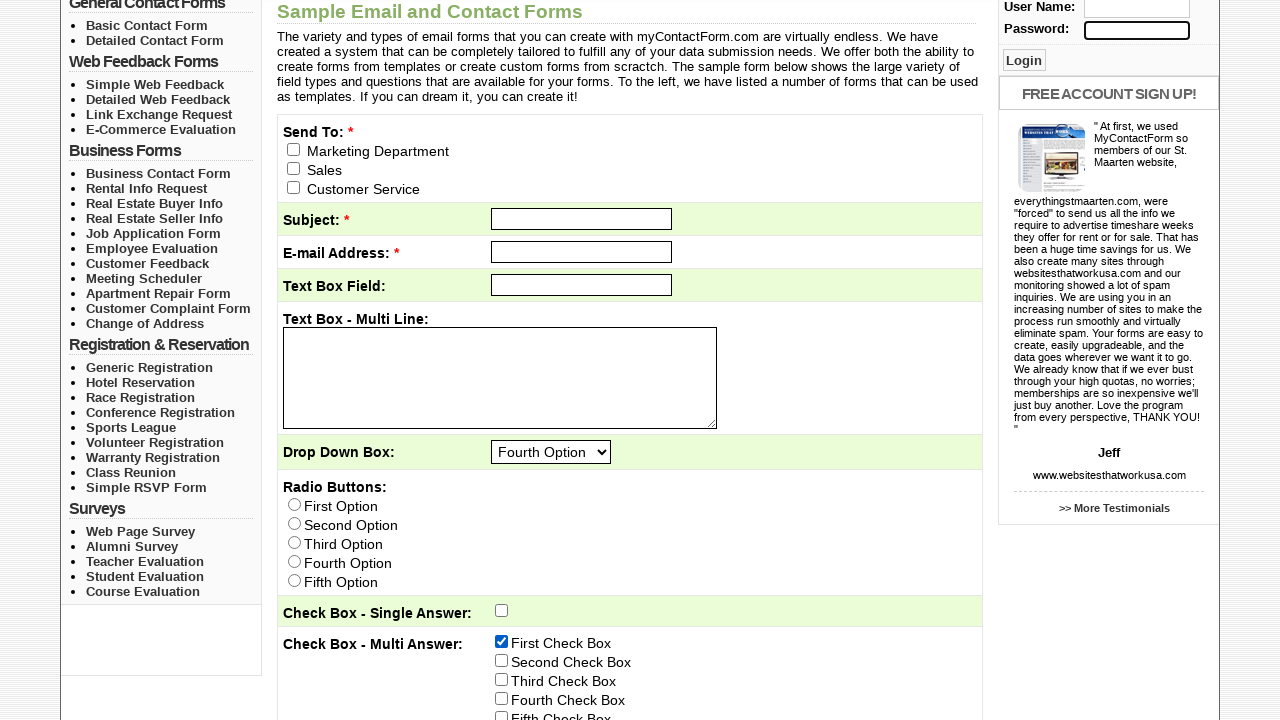

Filled field using attribute XPath selector on xpath=//input[@id='q1']
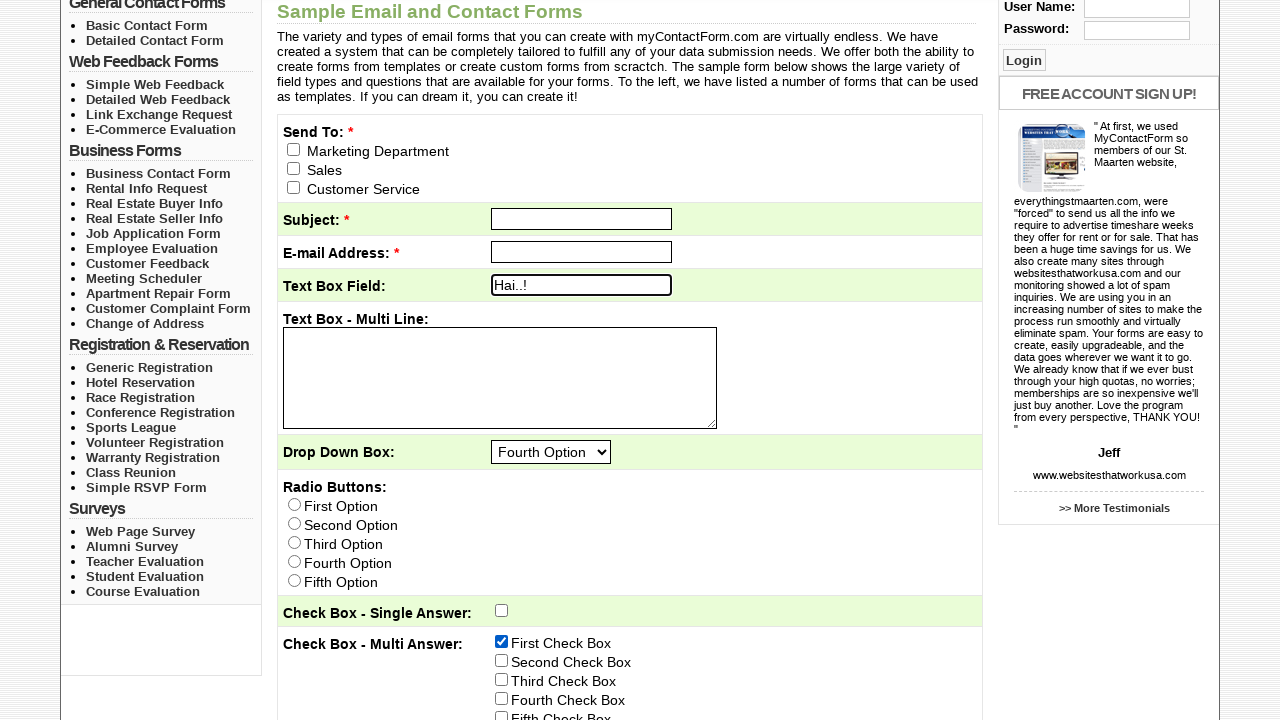

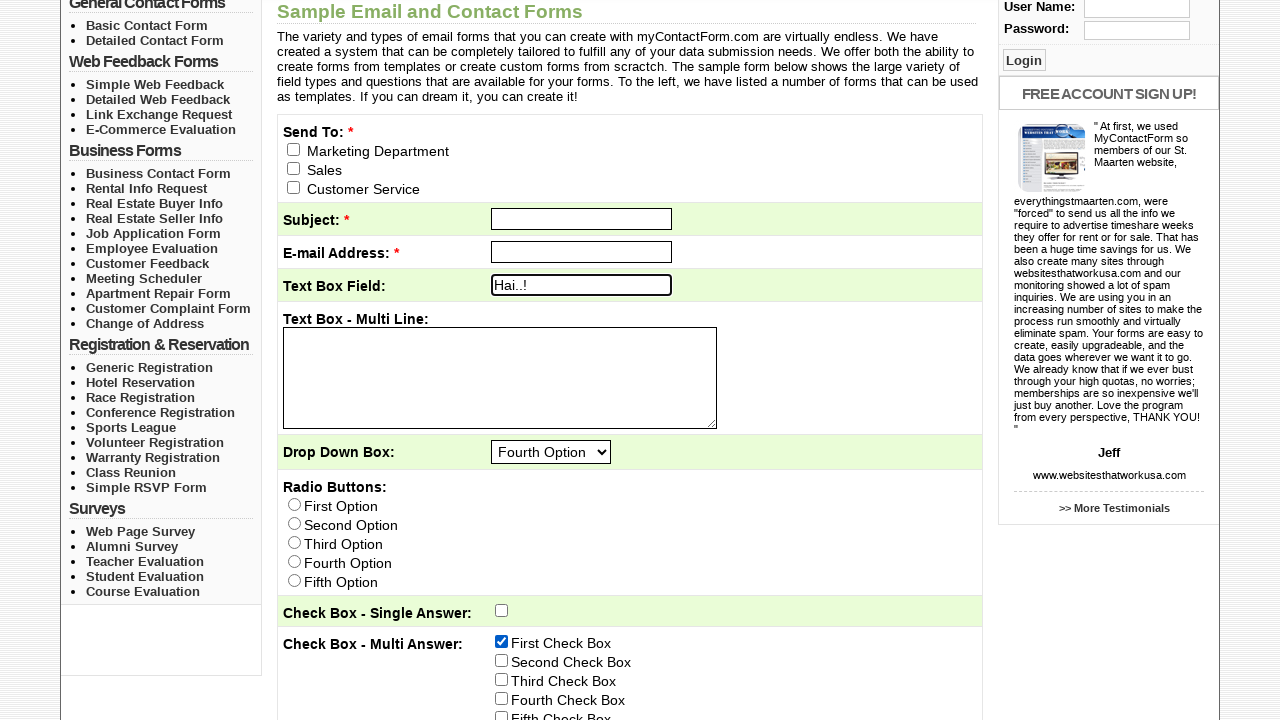